Tests closing an entry advertisement modal popup on a practice automation testing site by clicking the close button within the modal.

Starting URL: http://the-internet.herokuapp.com/entry_ad

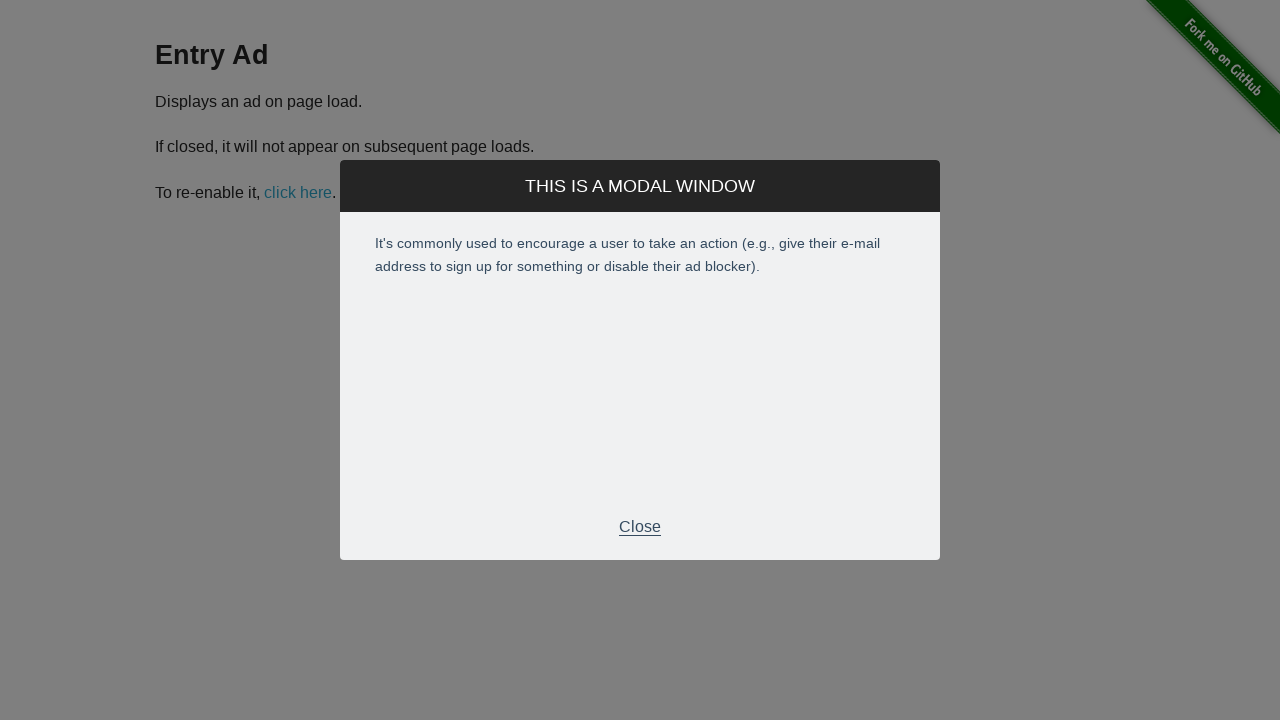

Entry advertisement modal appeared and is visible
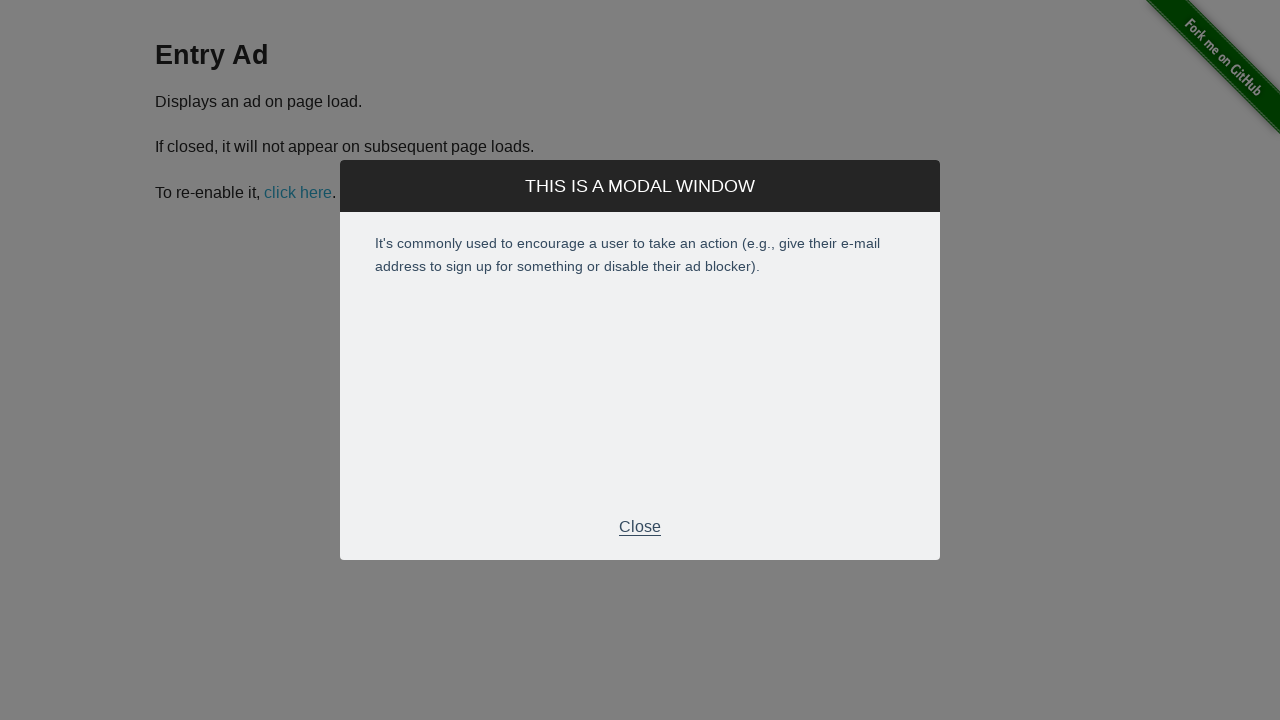

Clicked the close button within the modal at (640, 527) on xpath=//*[@id="modal"]/div[2]/div[3]/p
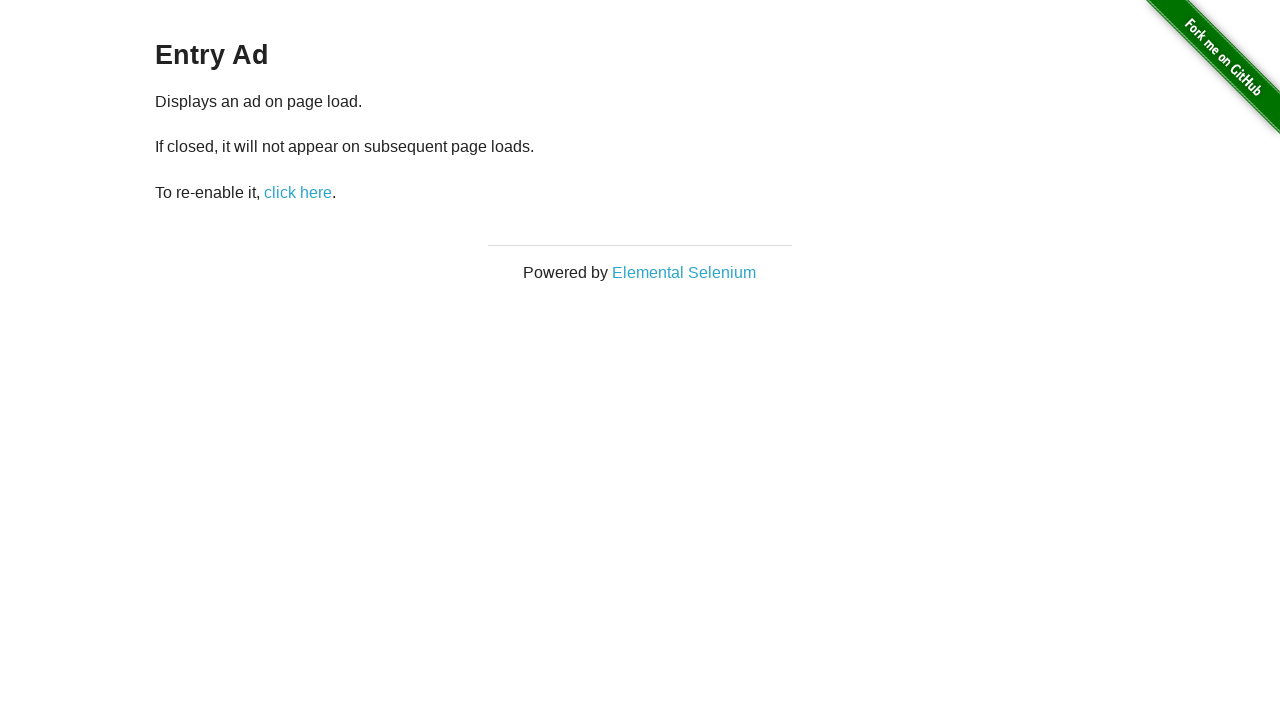

Entry advertisement modal is now hidden and closed
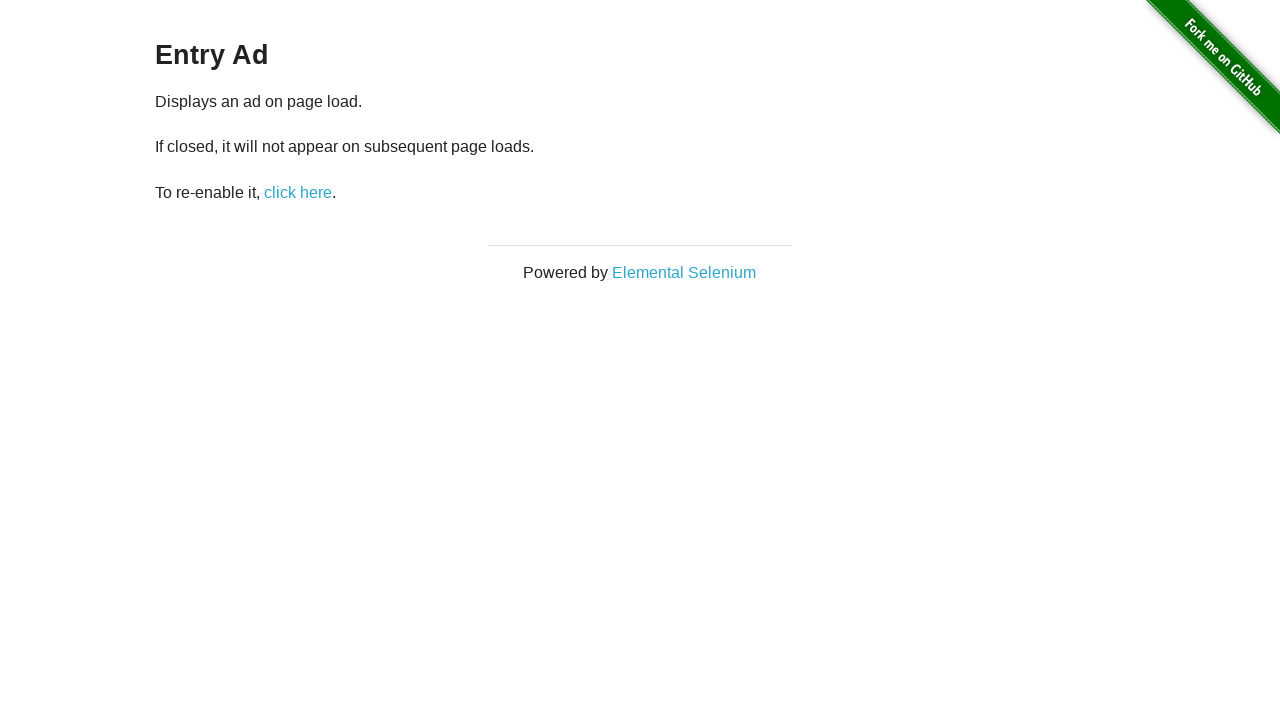

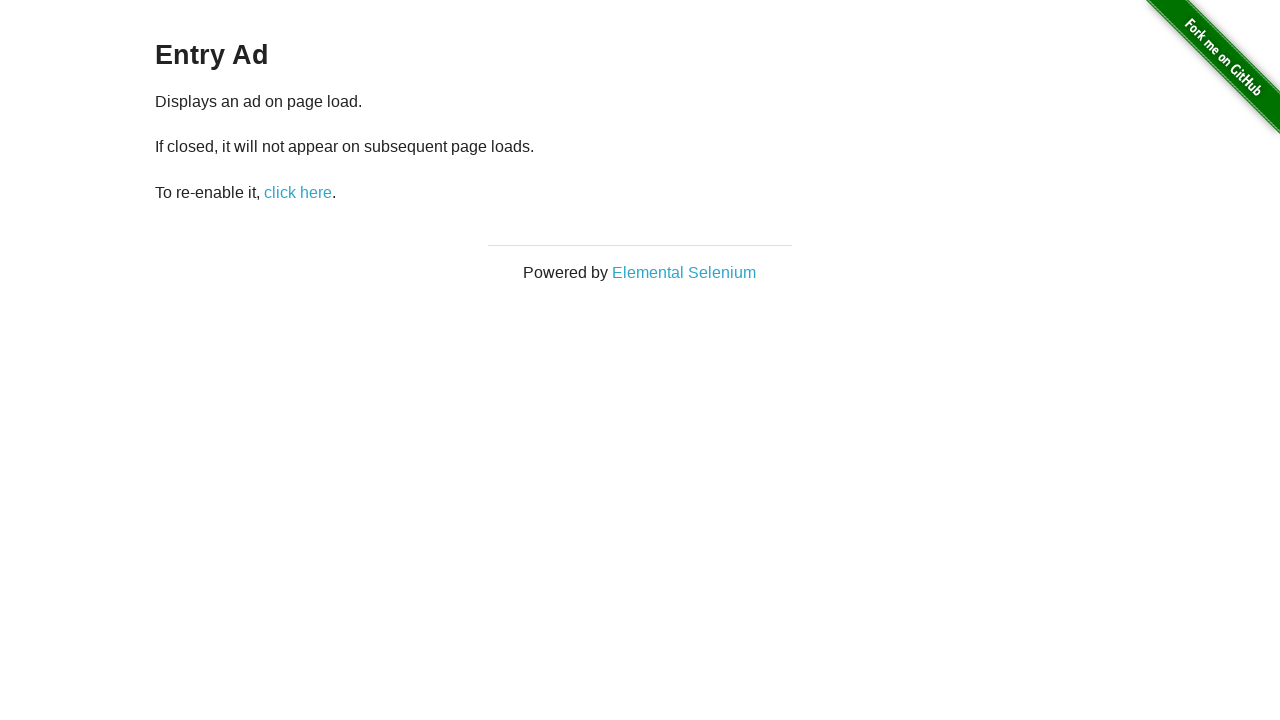